Tests dynamic loading functionality by clicking a start button and verifying that "Hello World!" text appears after the loading completes (with 5 second wait).

Starting URL: https://automationfc.github.io/dynamic-loading/

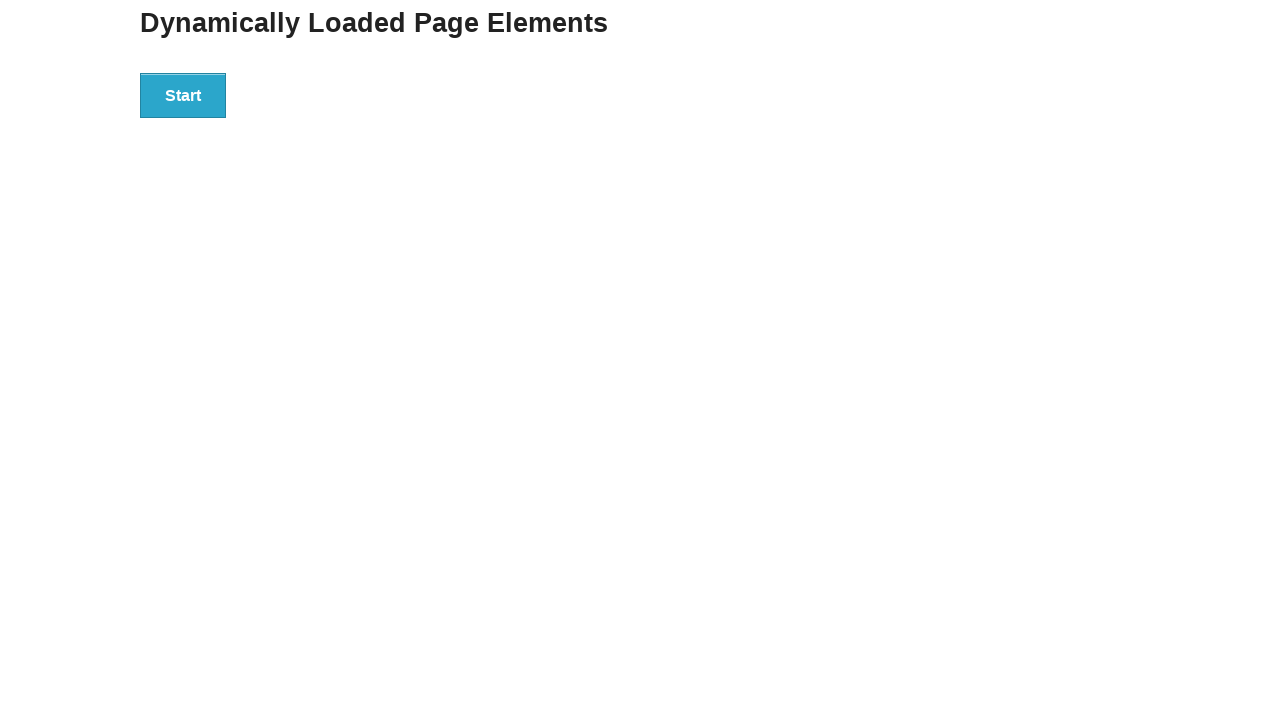

Clicked the start button to trigger dynamic loading at (183, 95) on div#start > button
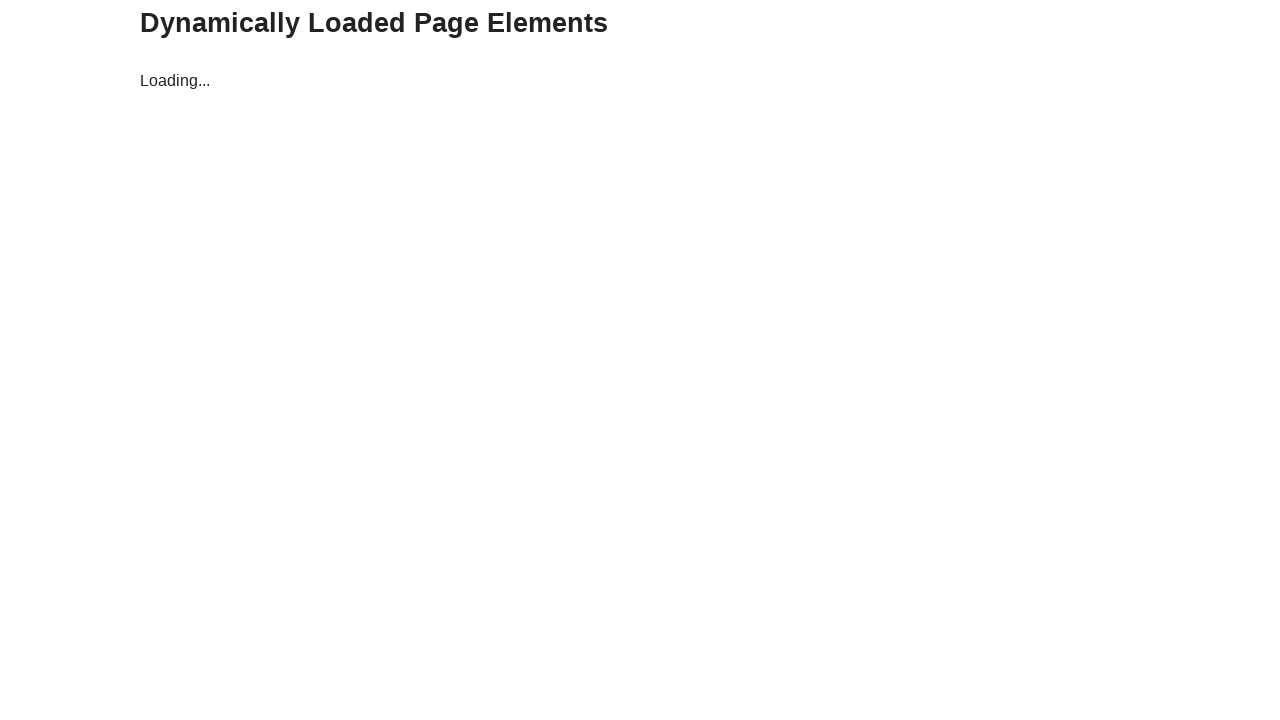

Waited for 'Hello World!' text to appear after loading completes
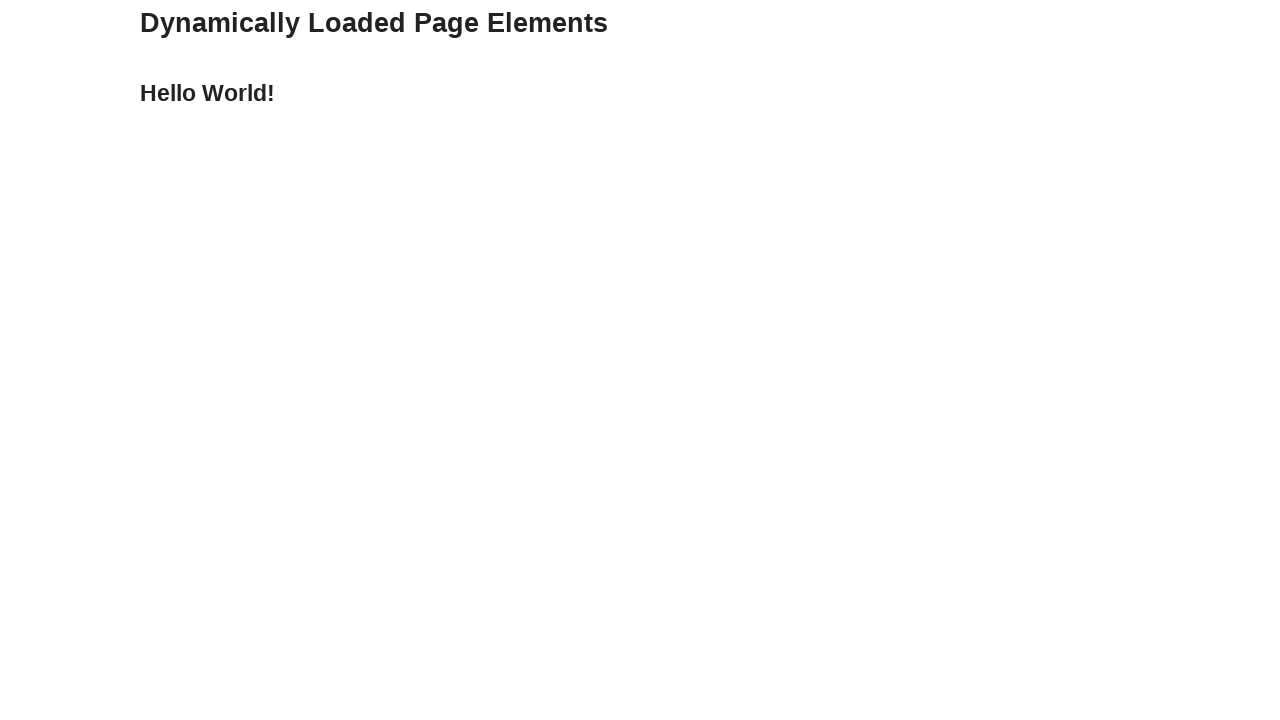

Verified that 'Hello World!' text is displayed correctly
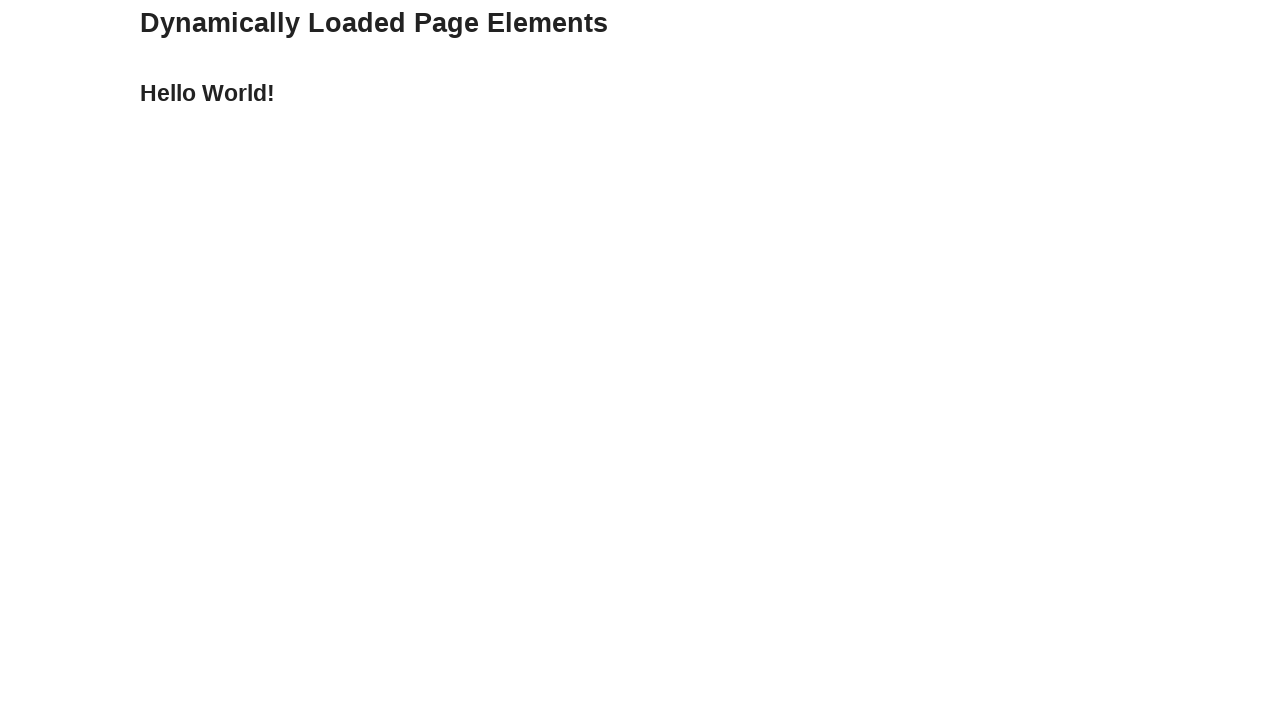

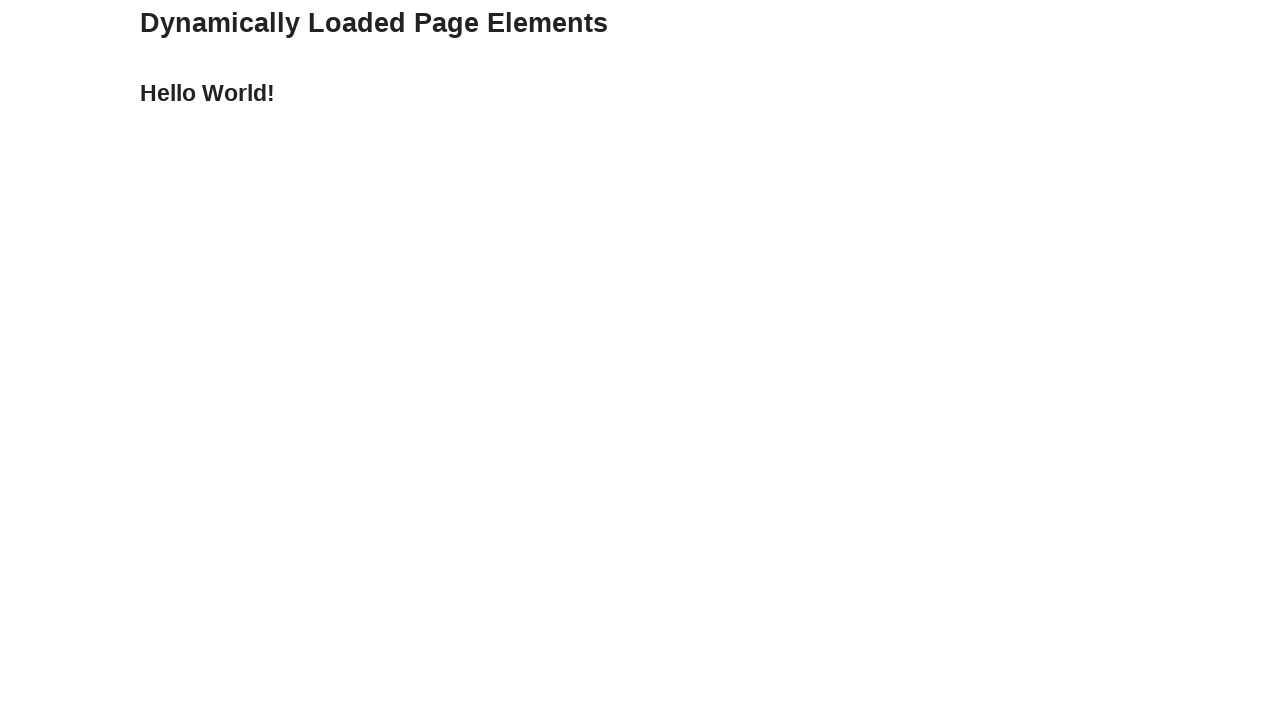